Navigates to the WebdriverIO homepage and verifies the page title does not contain incorrect text

Starting URL: https://webdriver.io

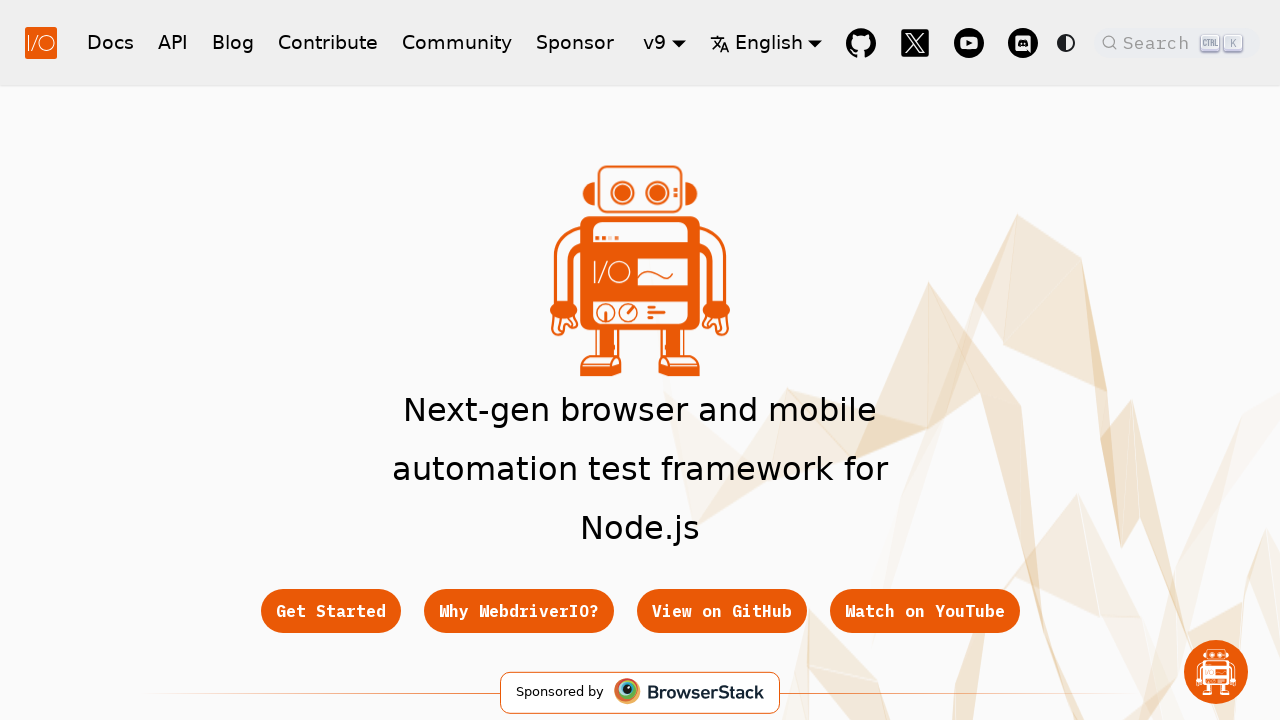

Waited for page DOM content to load
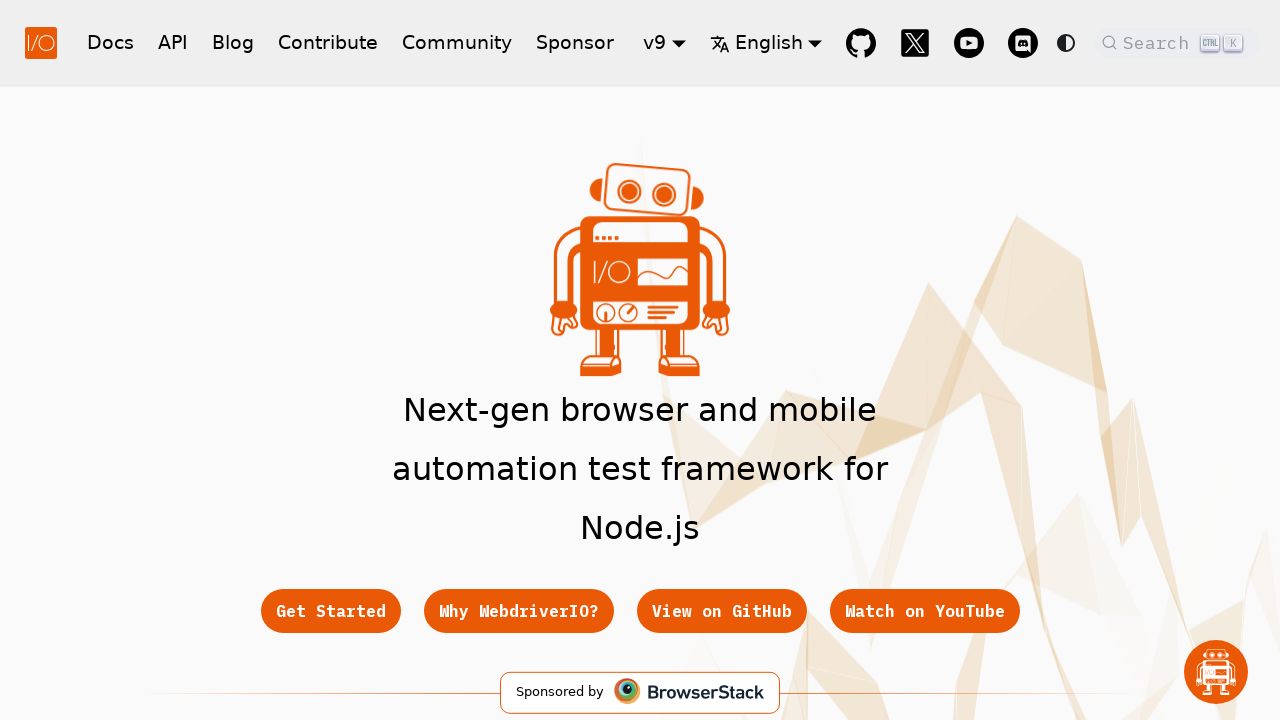

Retrieved page title: WebdriverIO · Next-gen browser and mobile automation test framework for Node.js | WebdriverIO
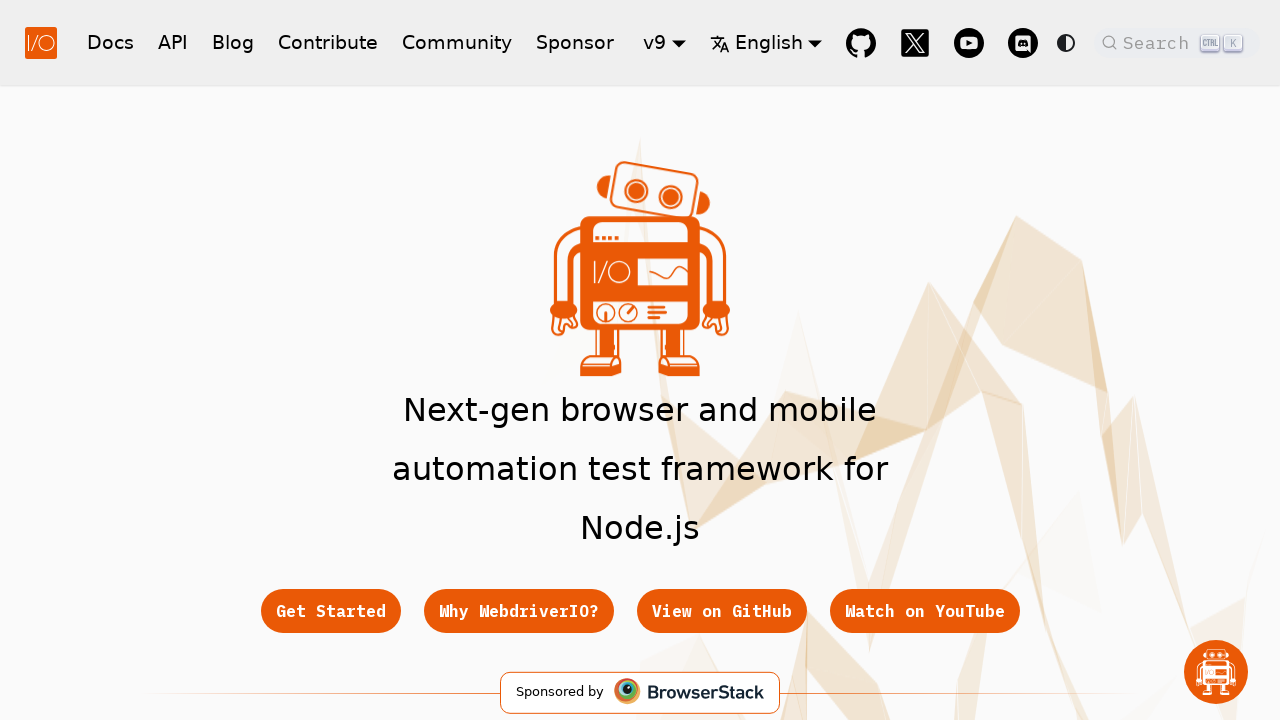

Verified page title does not contain 'testing' or contains 'WebdriverIO'
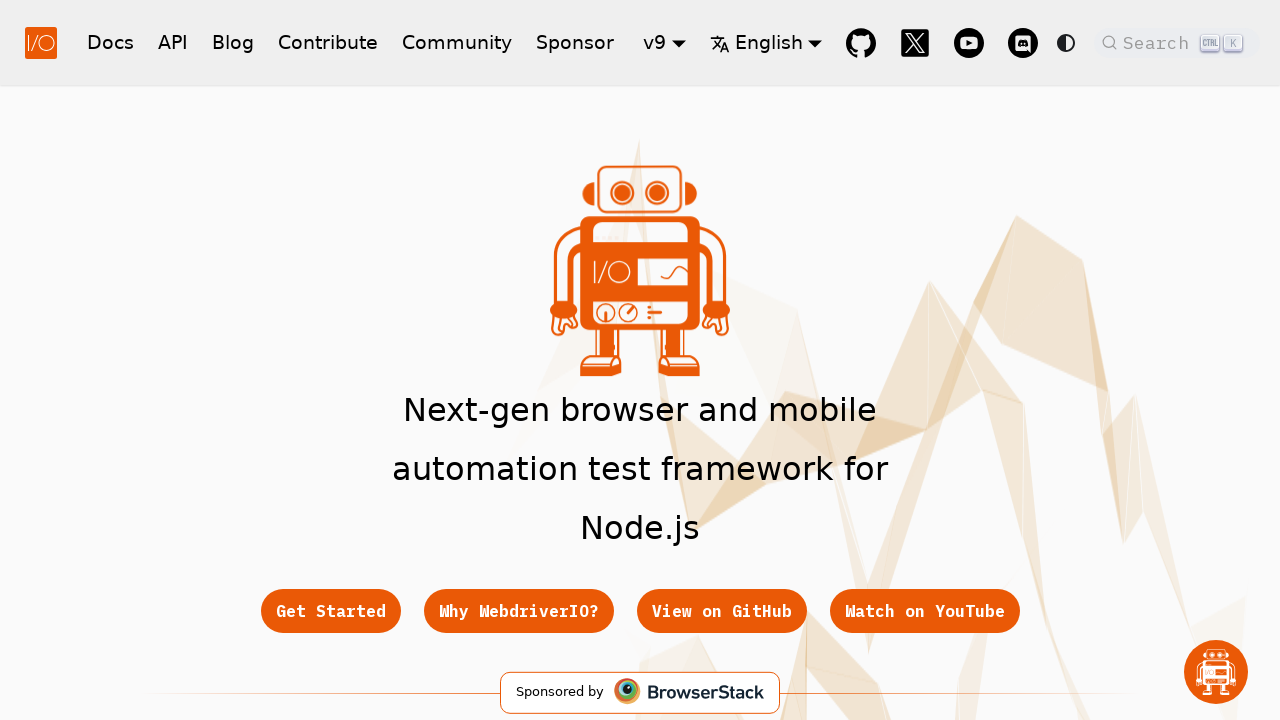

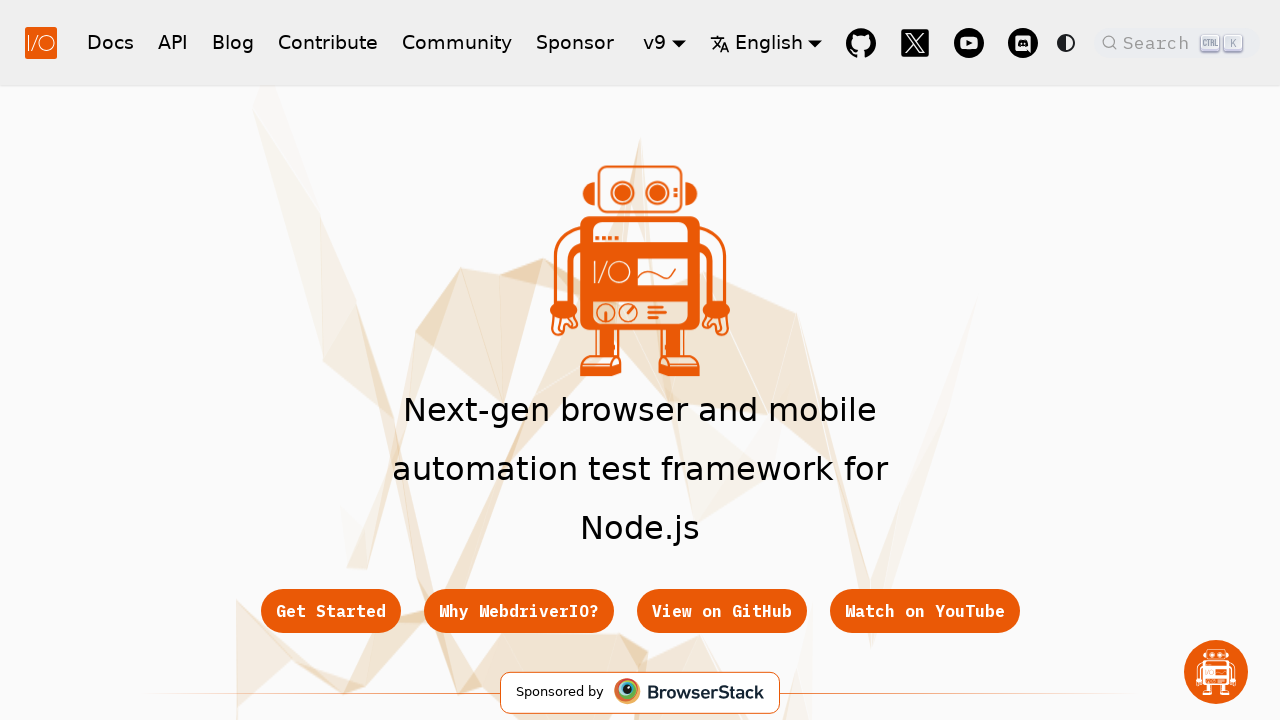